Tests drag and drop functionality by dragging a draggable element onto a droppable target element on the jQuery UI demo page

Starting URL: https://jqueryui.com/resources/demos/droppable/default.html

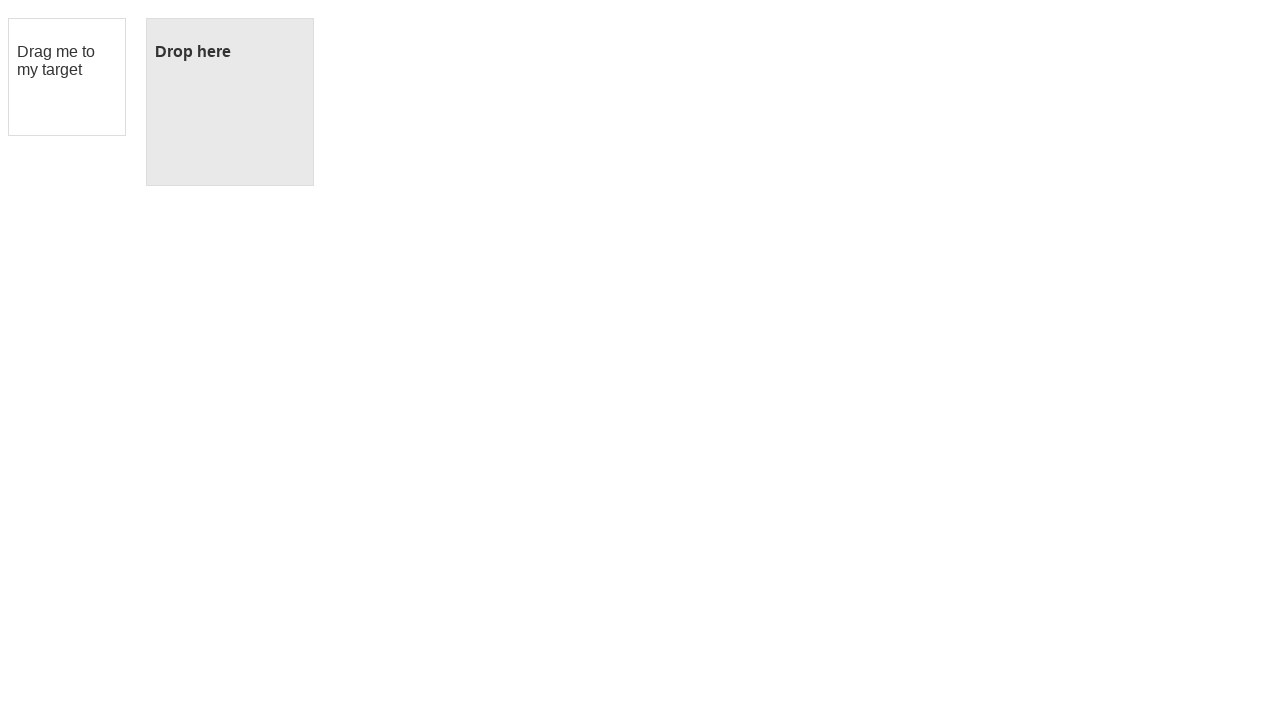

Navigated to jQuery UI droppable demo page
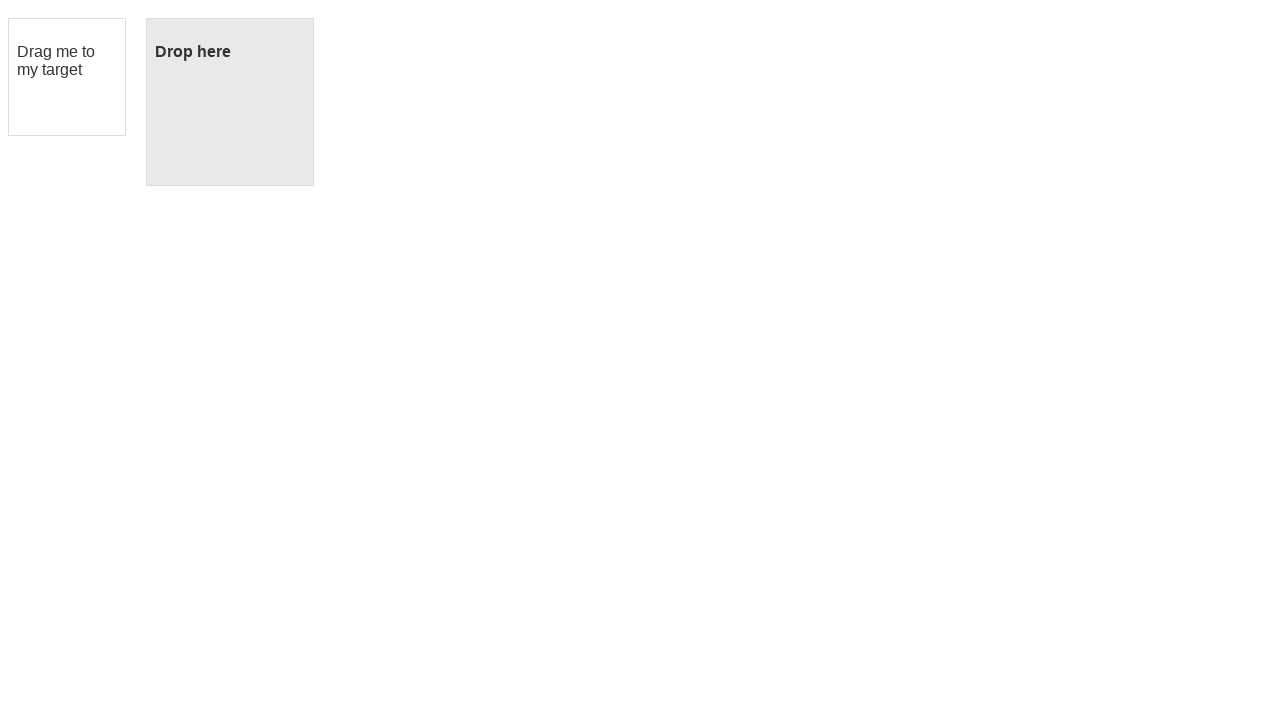

Located draggable element
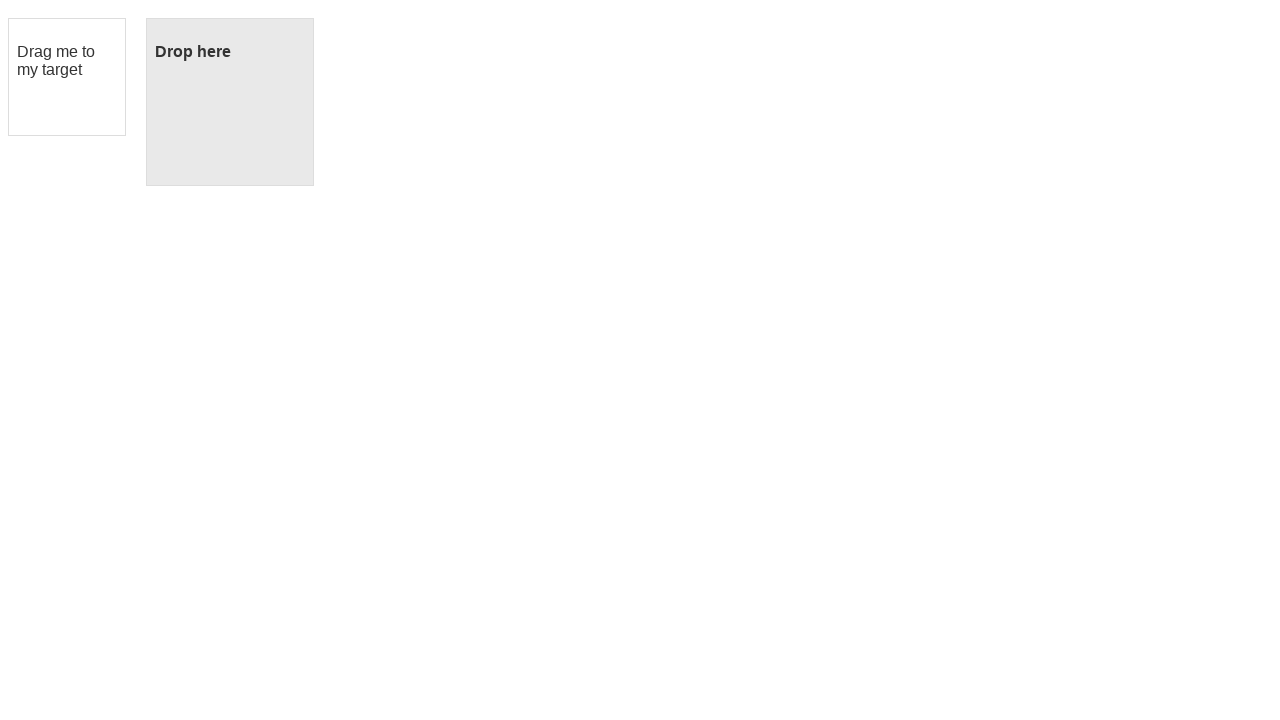

Located droppable target element
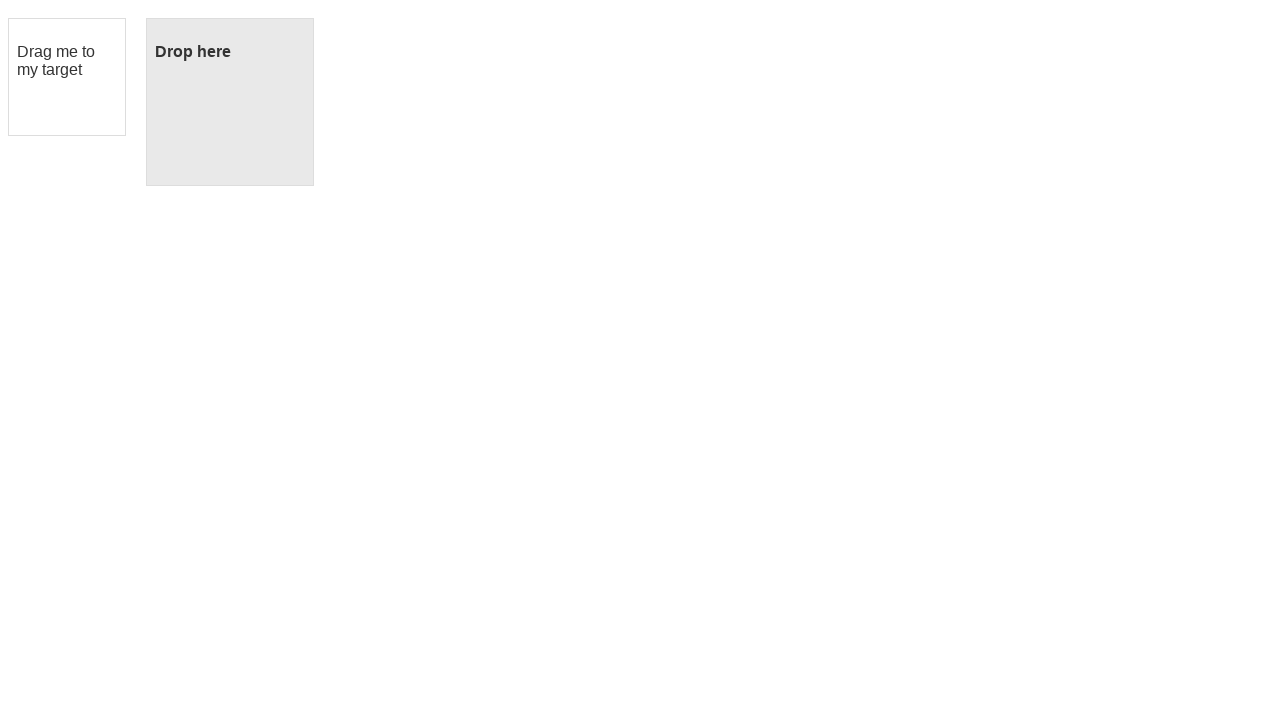

Dragged draggable element onto droppable target at (230, 102)
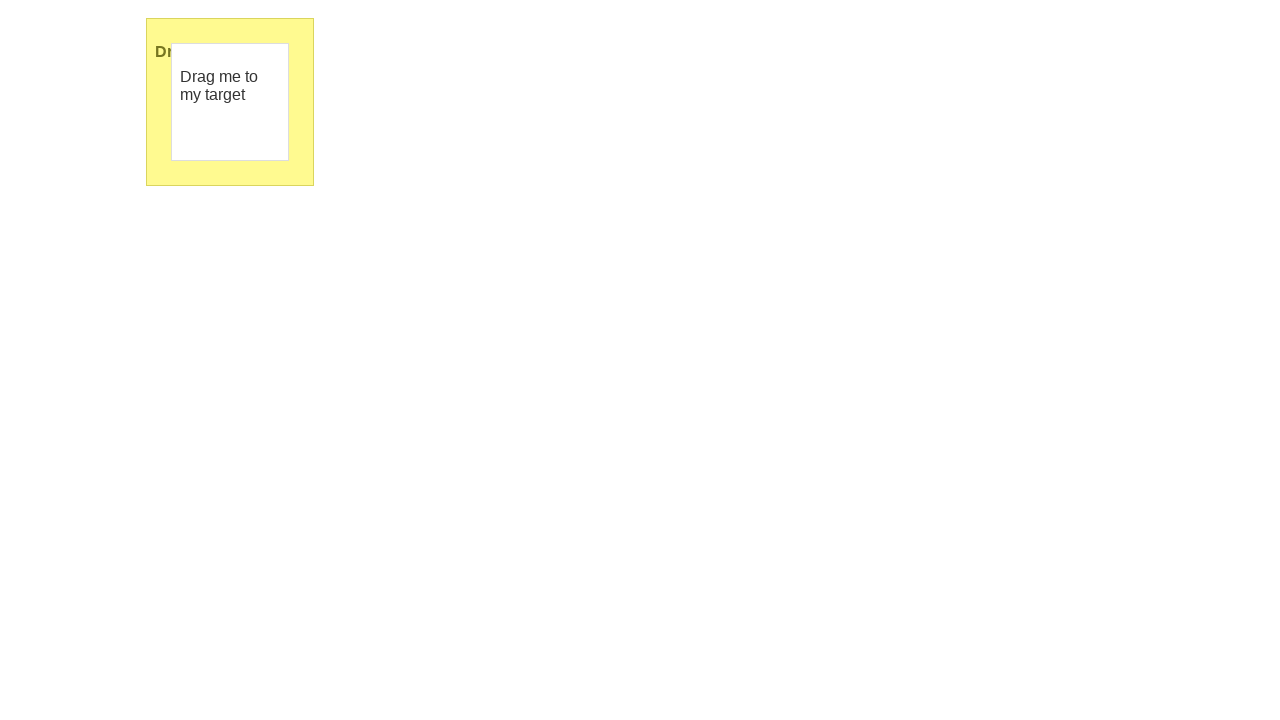

Droppable element confirmed drop with 'Dropped!' text
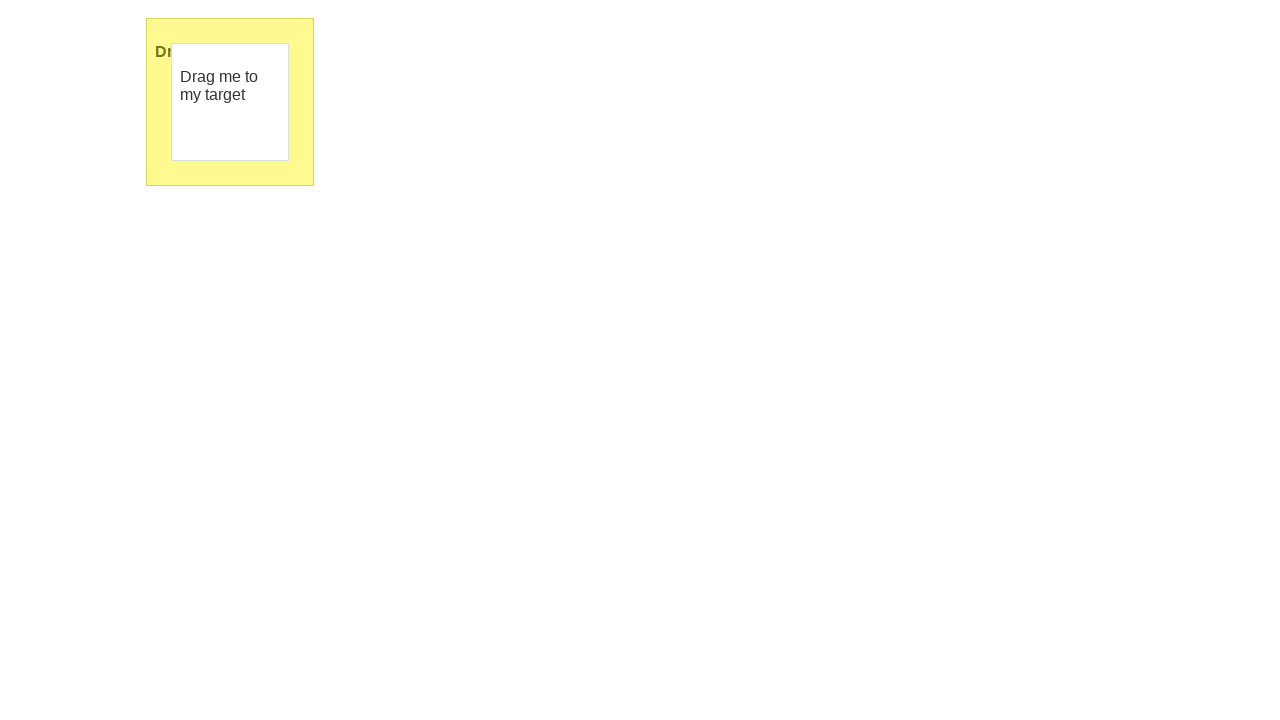

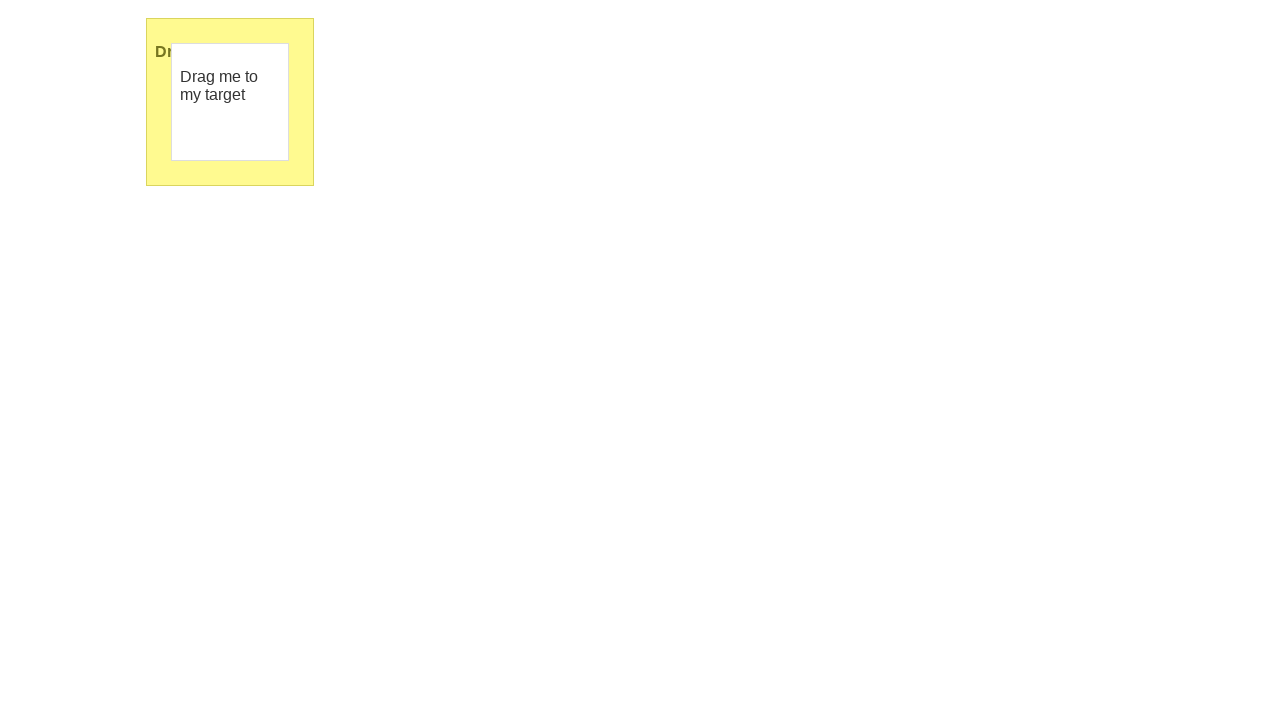